Tests the Key Presses functionality on the-internet.herokuapp.com by navigating to the Key Presses page and sending multiple key presses (H, E, Y, !) to verify they are registered and displayed.

Starting URL: https://the-internet.herokuapp.com/

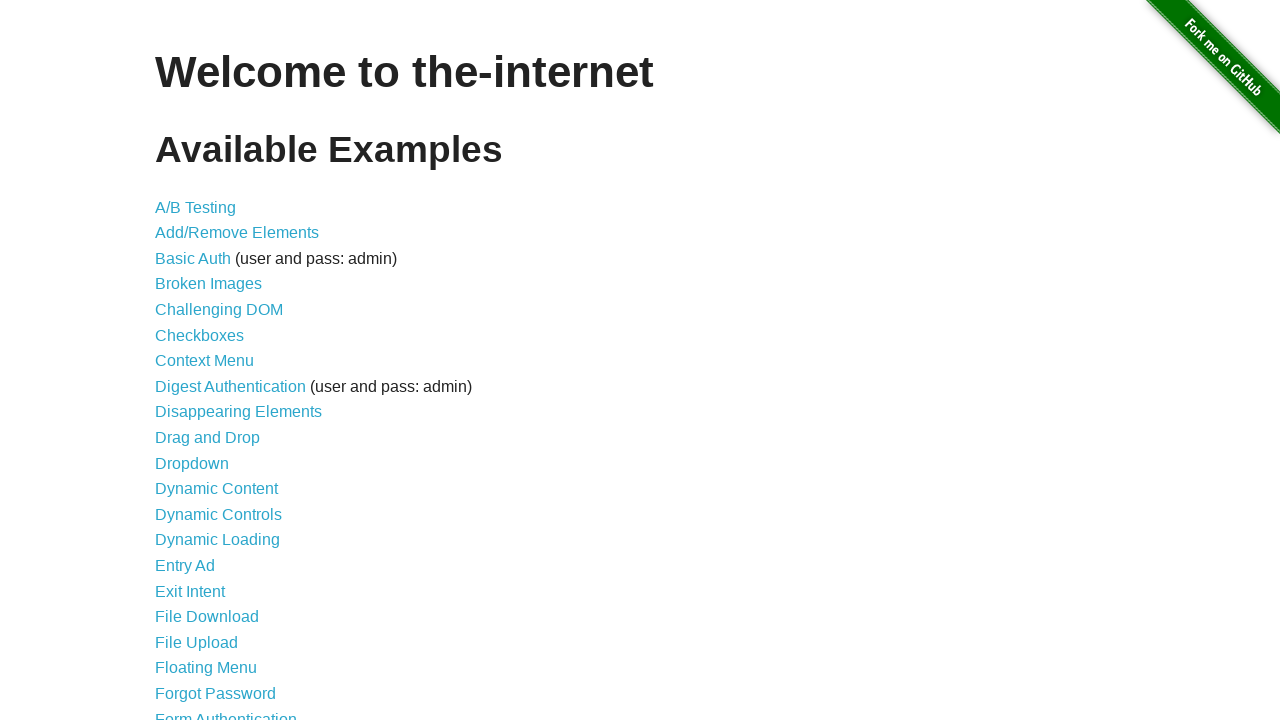

Clicked on the Key Presses link (31st item in the list) at (200, 360) on xpath=/html/body/div[2]/div/ul/li[31]/a
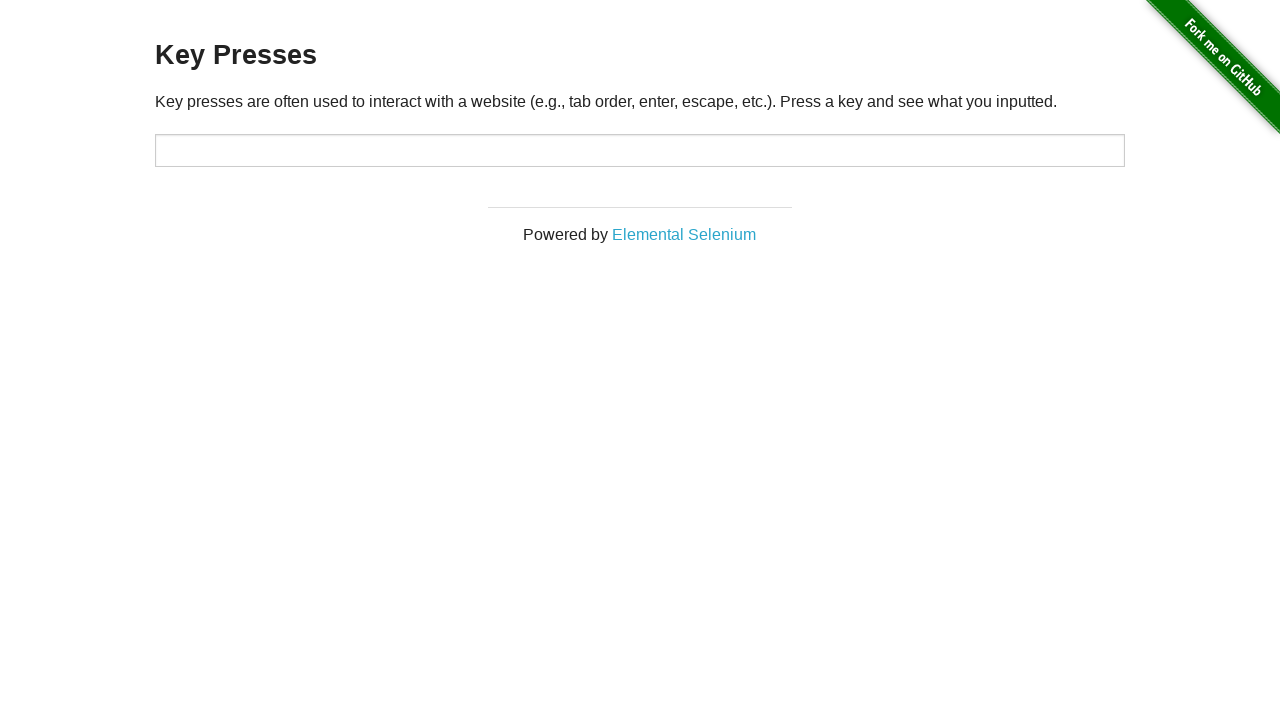

Key press page loaded - target input element is ready
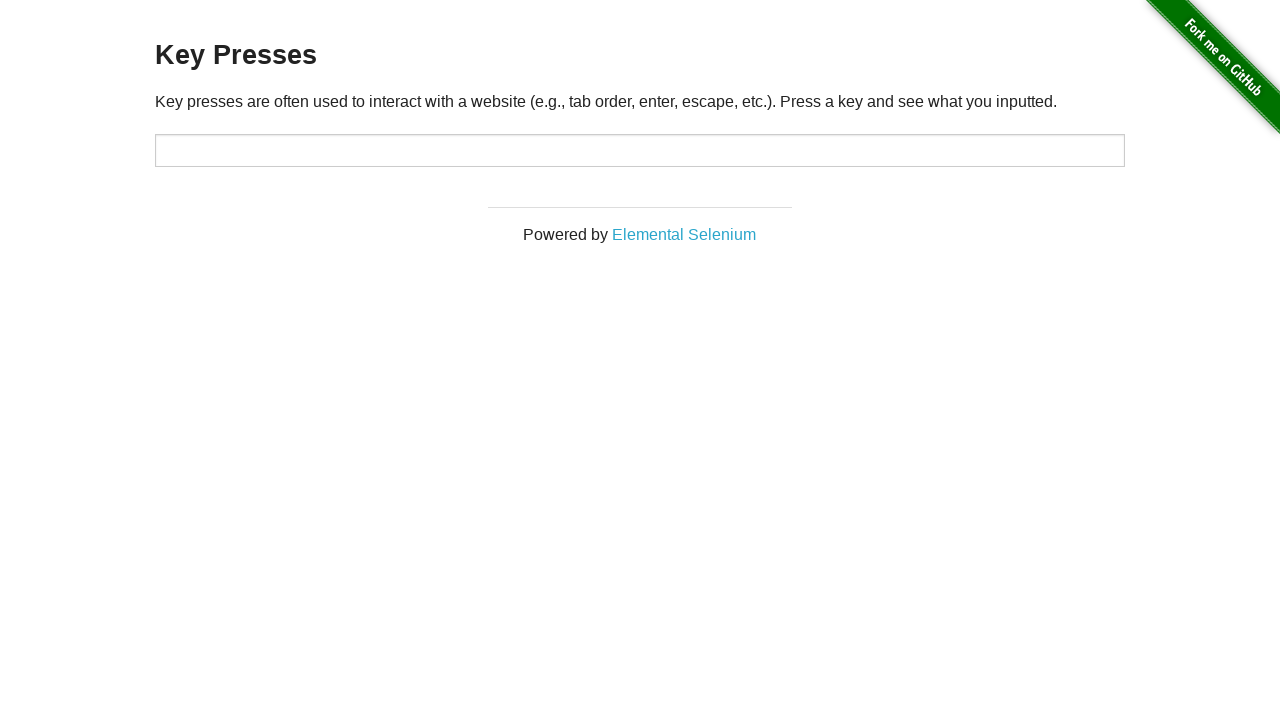

Pressed key 'H' in target input on #target
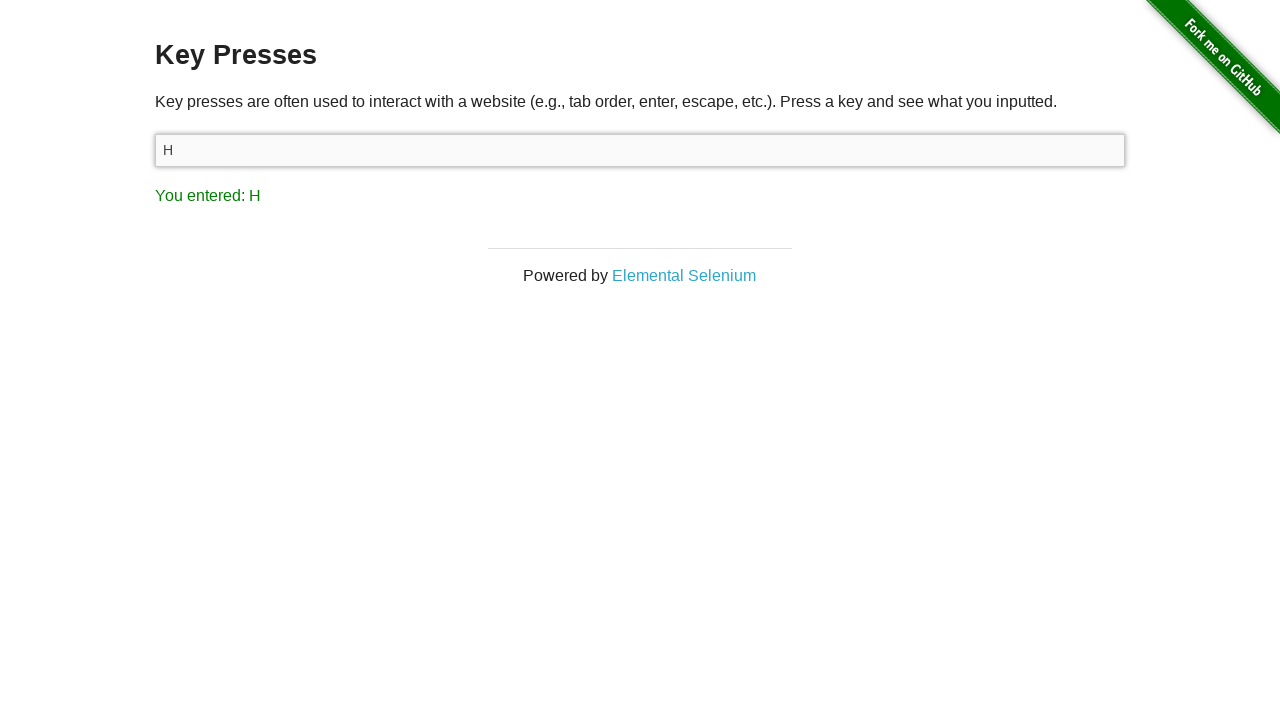

Pressed key 'E' in target input on #target
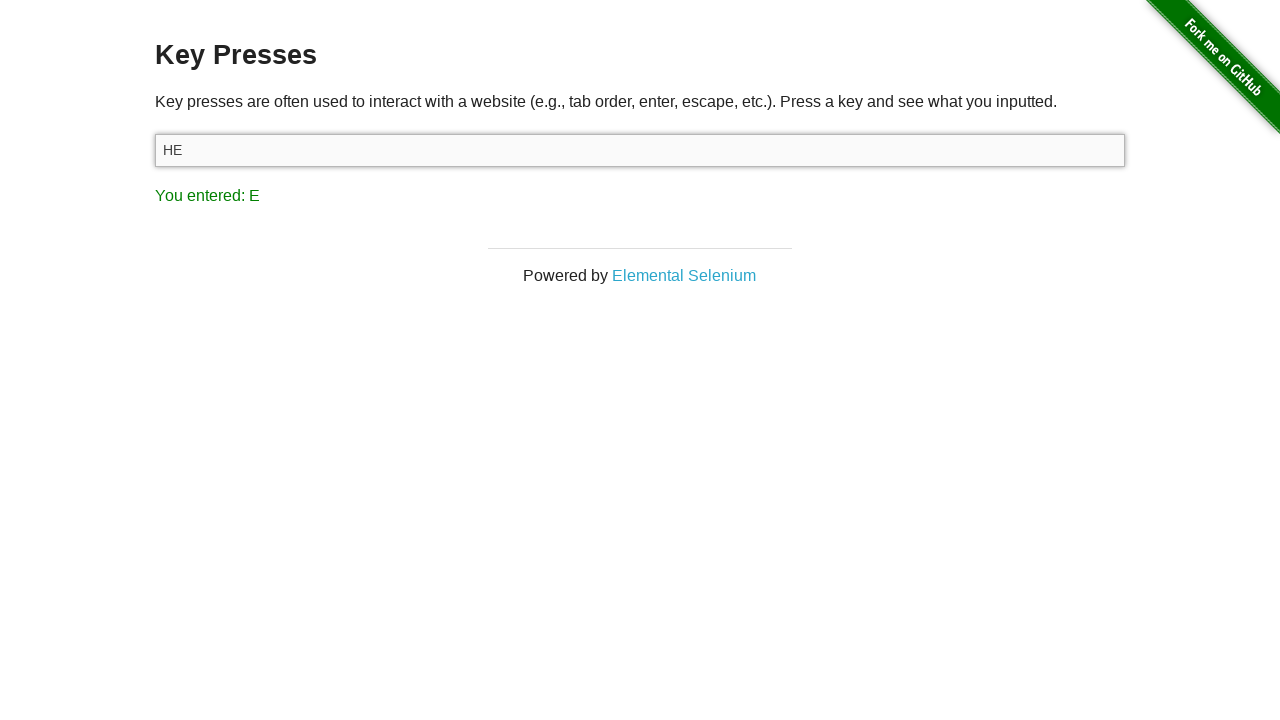

Pressed key 'Y' in target input on #target
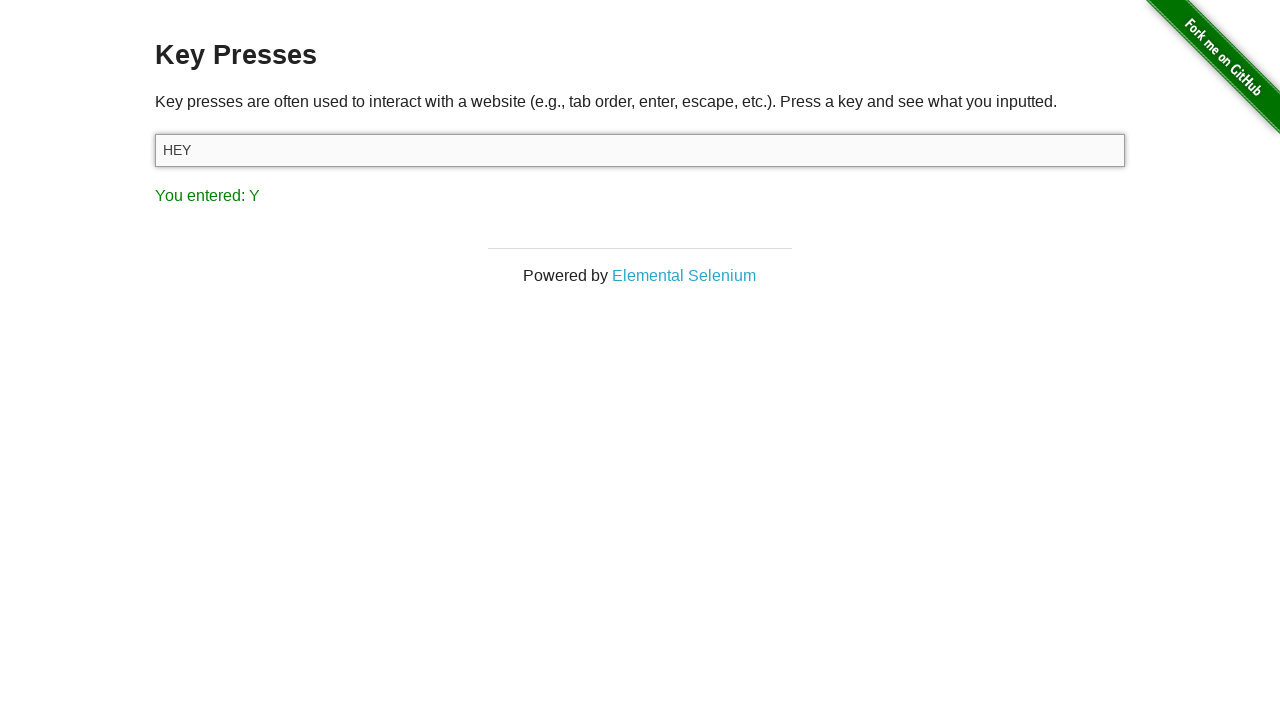

Pressed key '!' in target input on #target
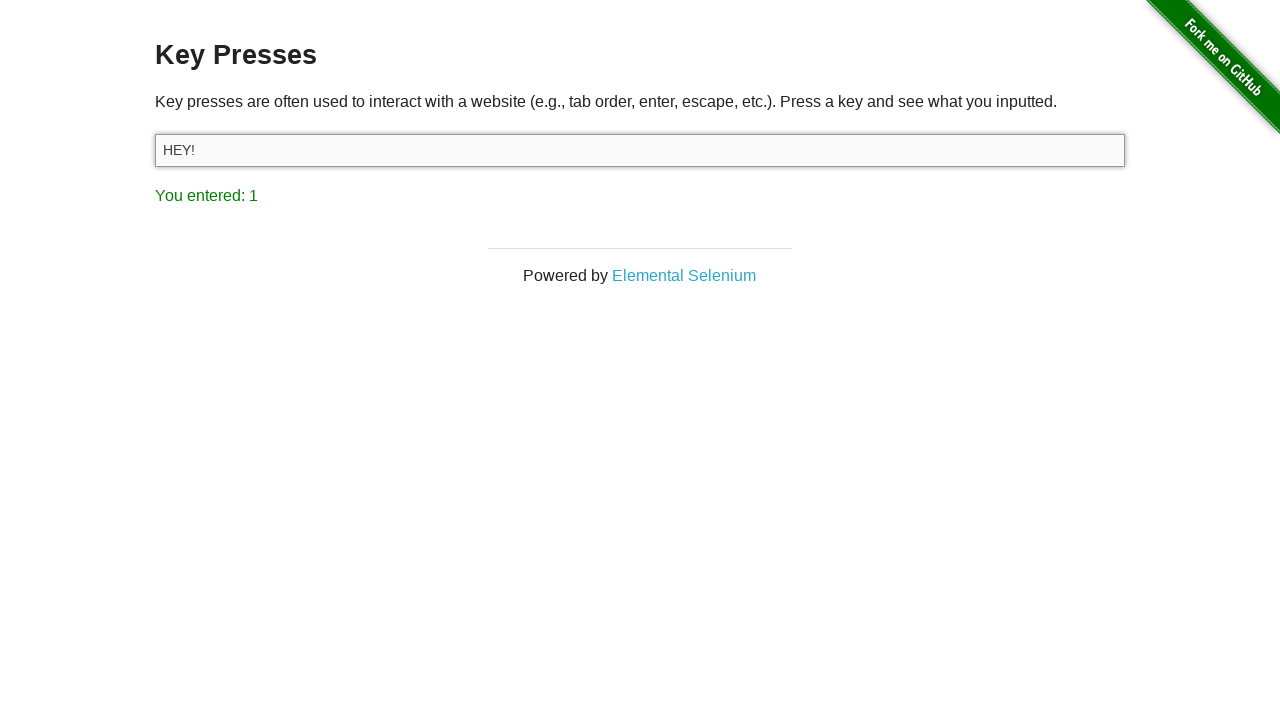

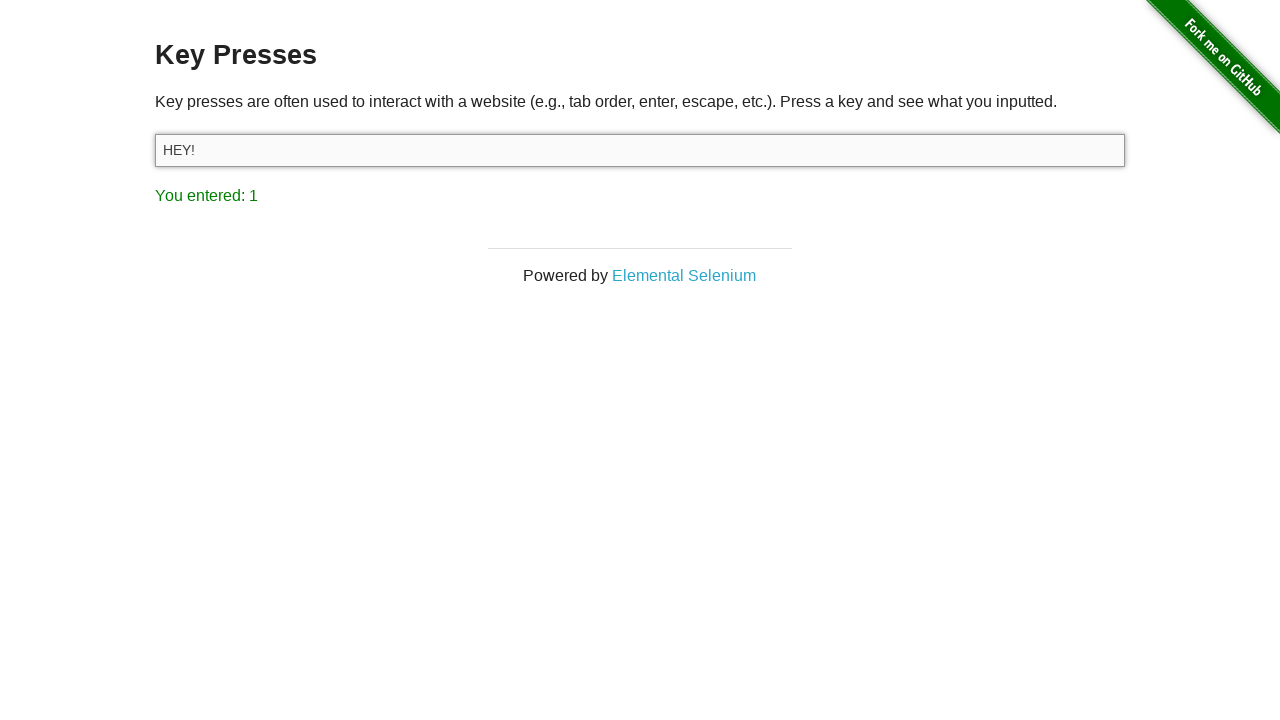